Tests the shipment tracking page by navigating to a tracking URL with specific document parameters and verifying the page loads with the expected title element

Starting URL: https://www.qrcargo.com/s/track-your-shipment?documentType=MAWB&documentPrefix=157&documentNumber=95819743

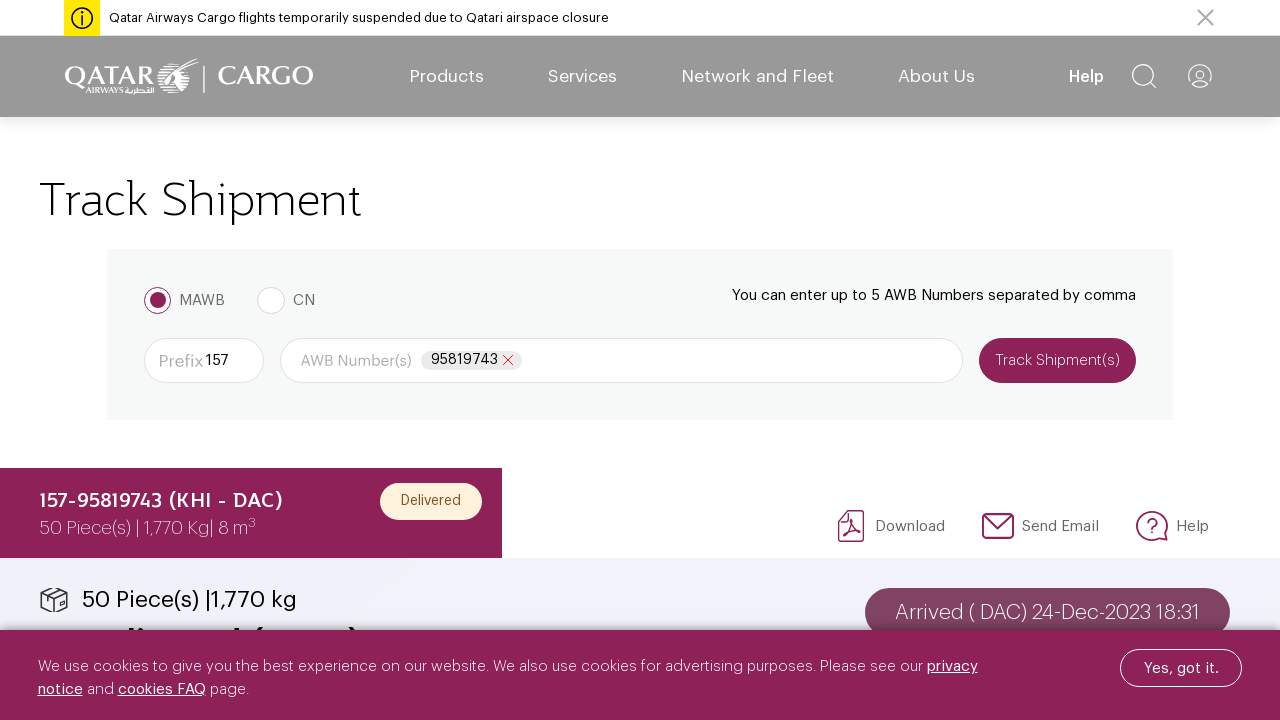

Navigated to shipment tracking page with MAWB parameters (documentType=MAWB, documentPrefix=157, documentNumber=95819743)
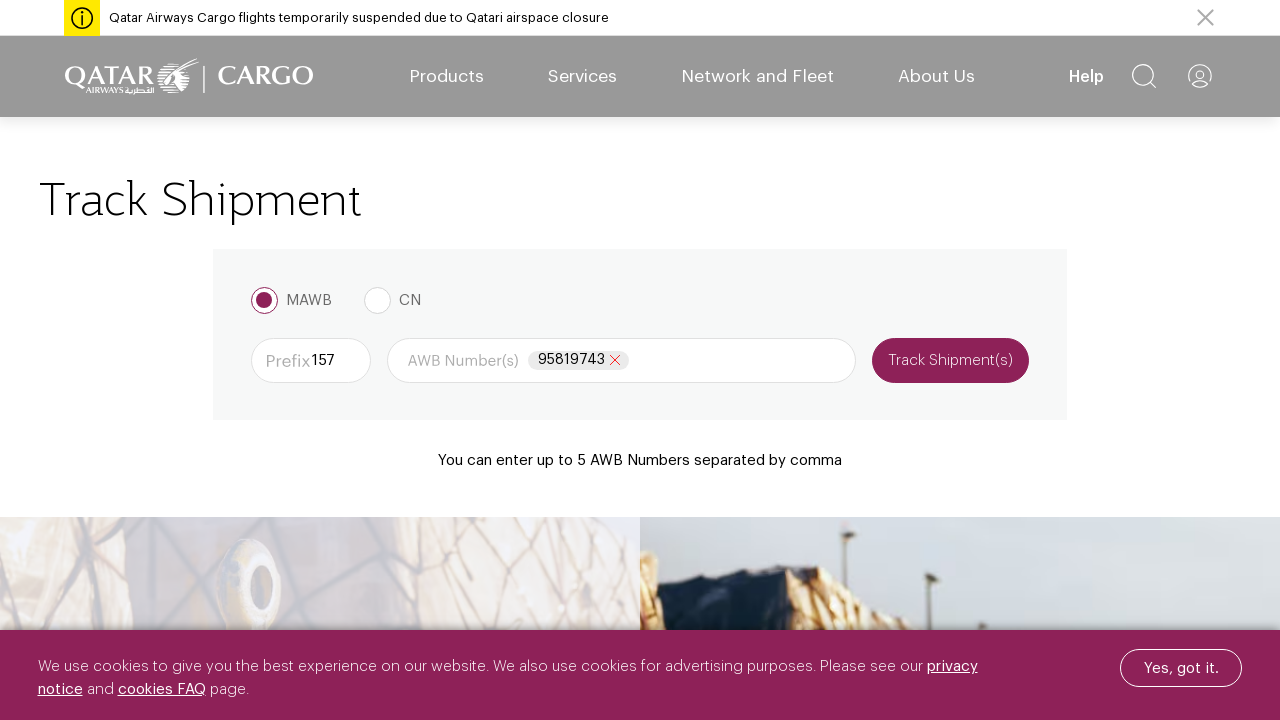

Shipment tracking page loaded and subtitle element (h2.sub-titletxt) is visible
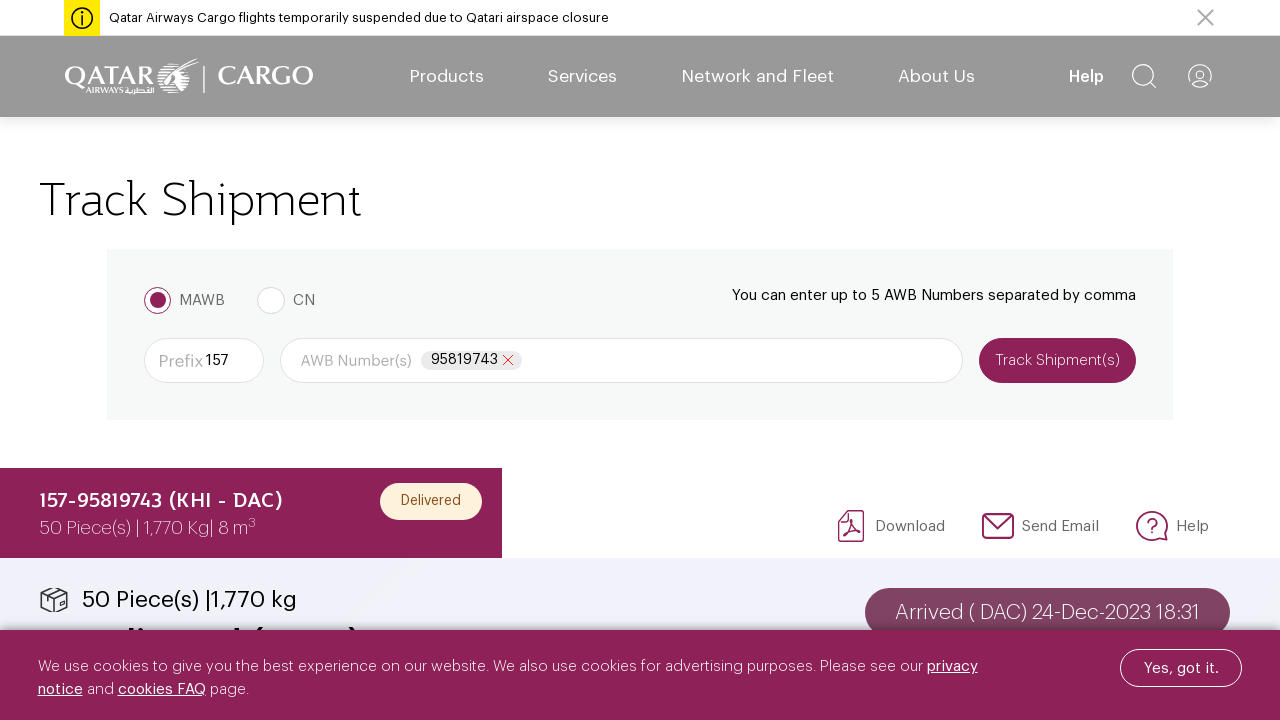

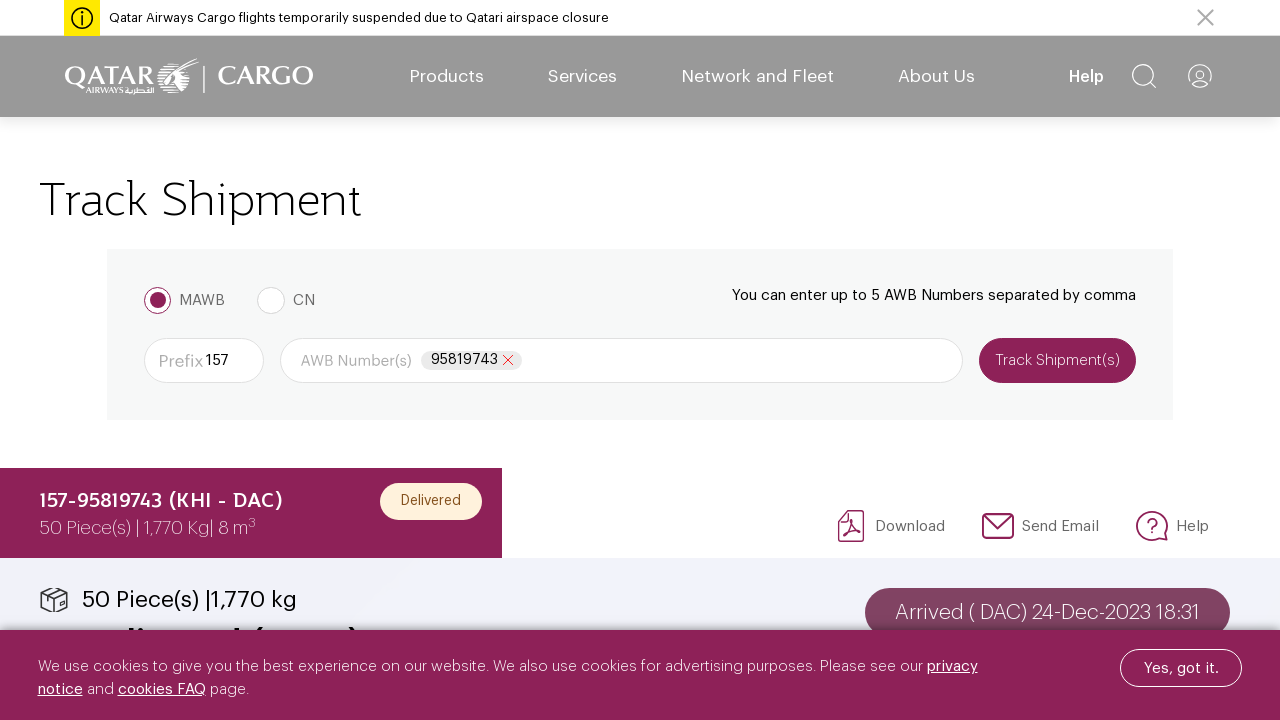